Tests drag and drop functionality by dragging element A to element B's position and verifying the elements swap positions

Starting URL: https://the-internet.herokuapp.com/drag_and_drop

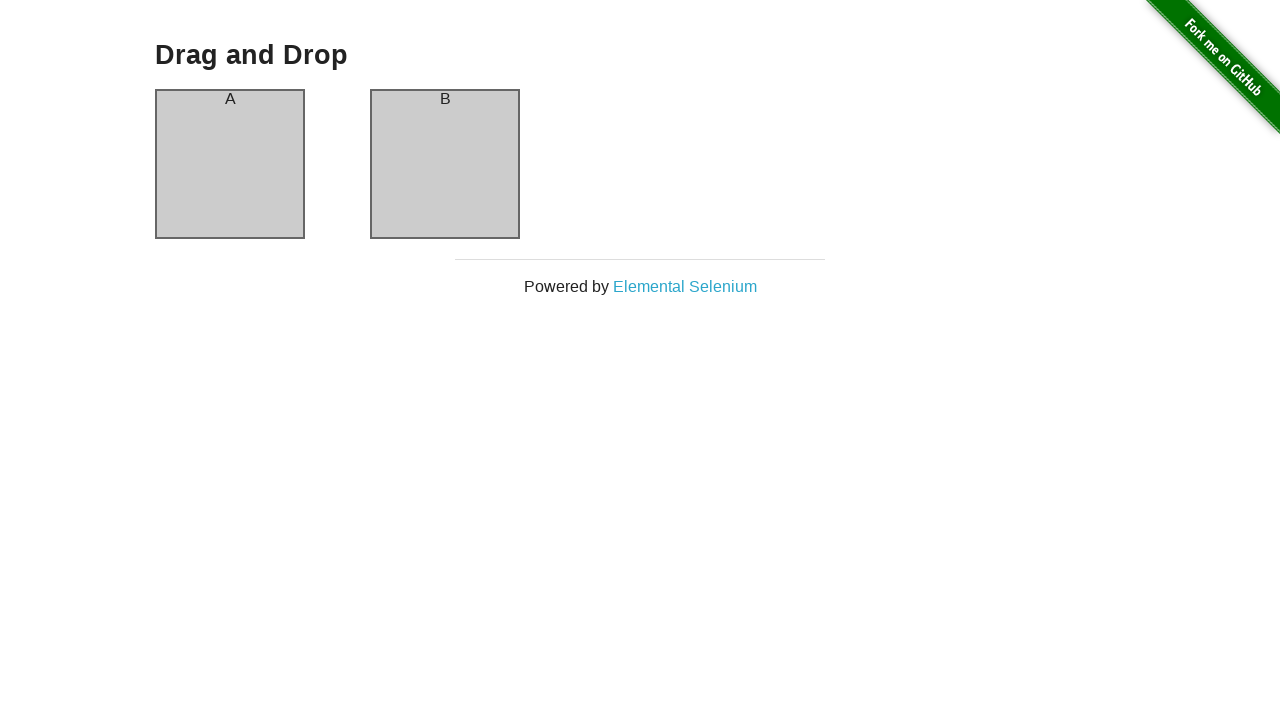

Waited for column A element to be present
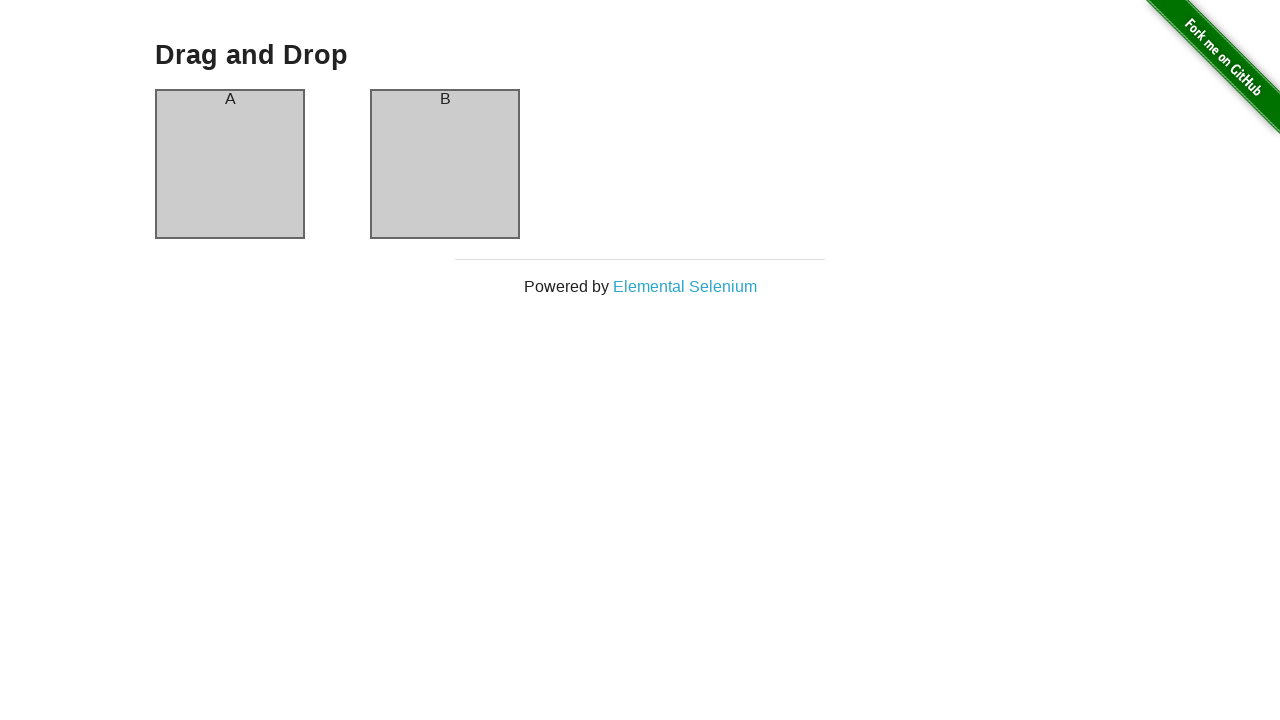

Verified column A contains 'A' in initial state
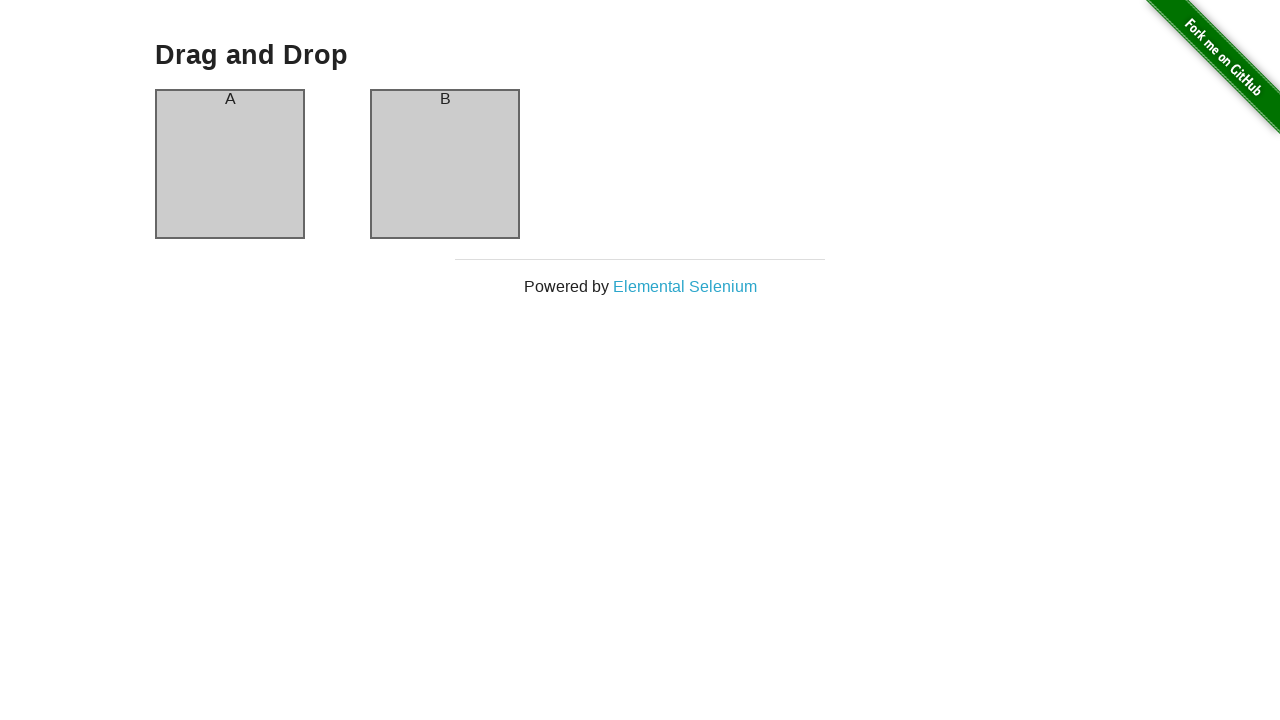

Dragged column A element to column B position at (445, 164)
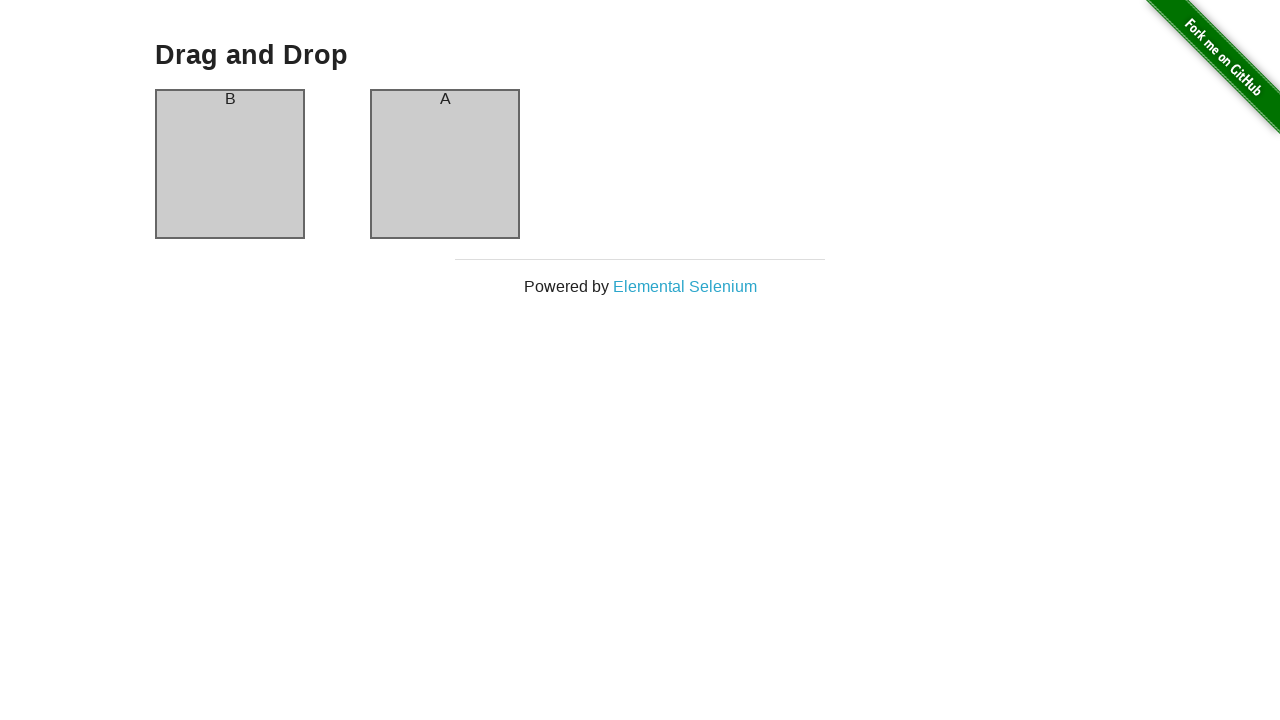

Verified elements swapped - column A now contains 'B'
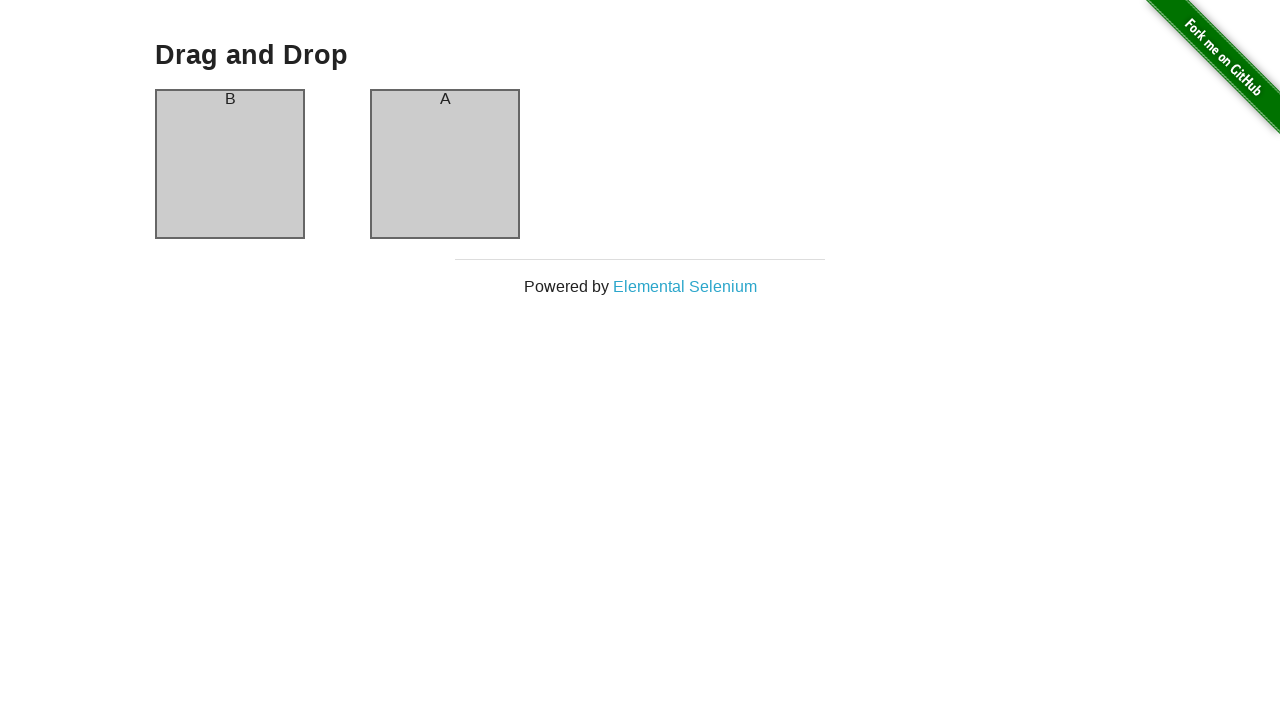

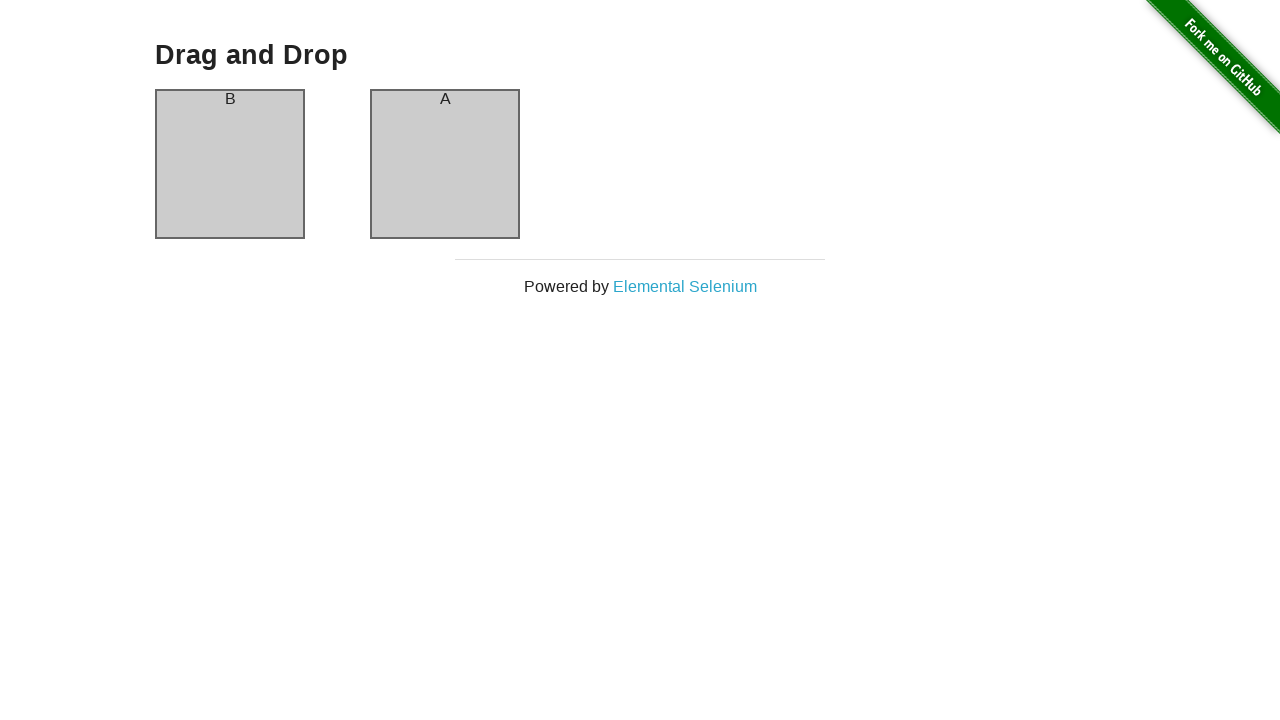